Tests adding a product to cart by searching for it and clicking the add to cart button

Starting URL: https://crio-qkart-frontend-qa.vercel.app

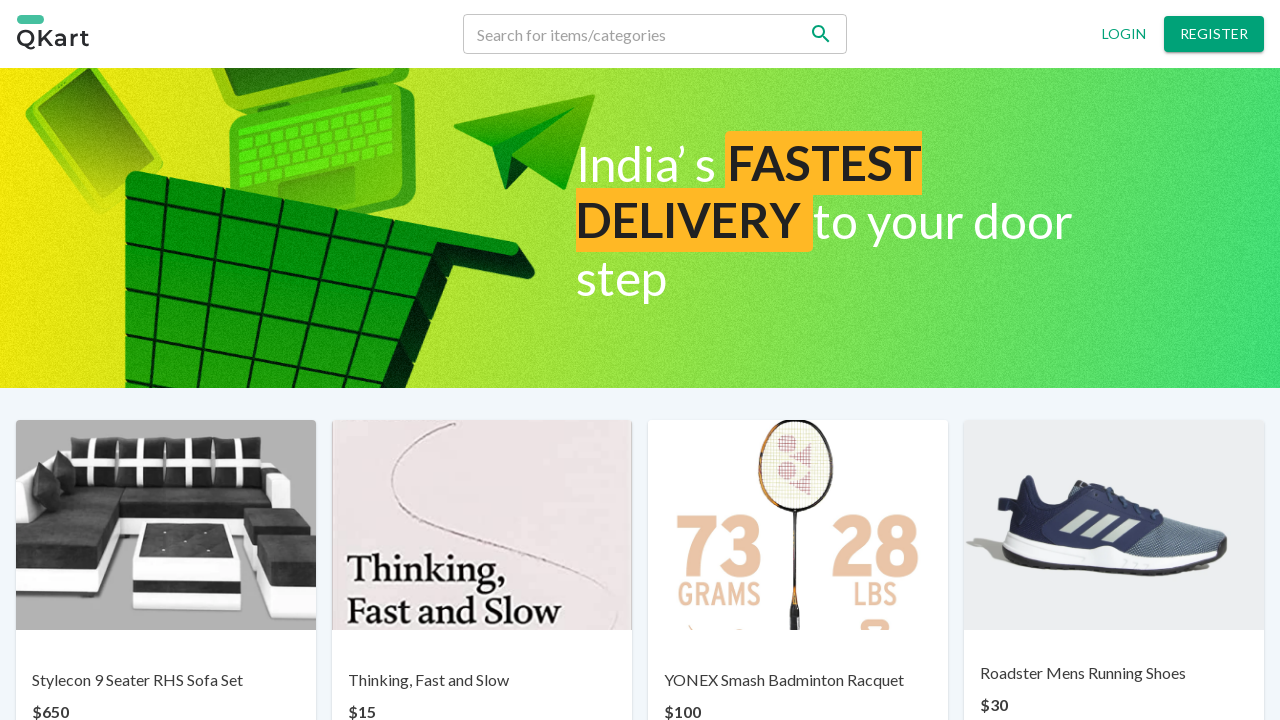

Waited 5 seconds for products to load
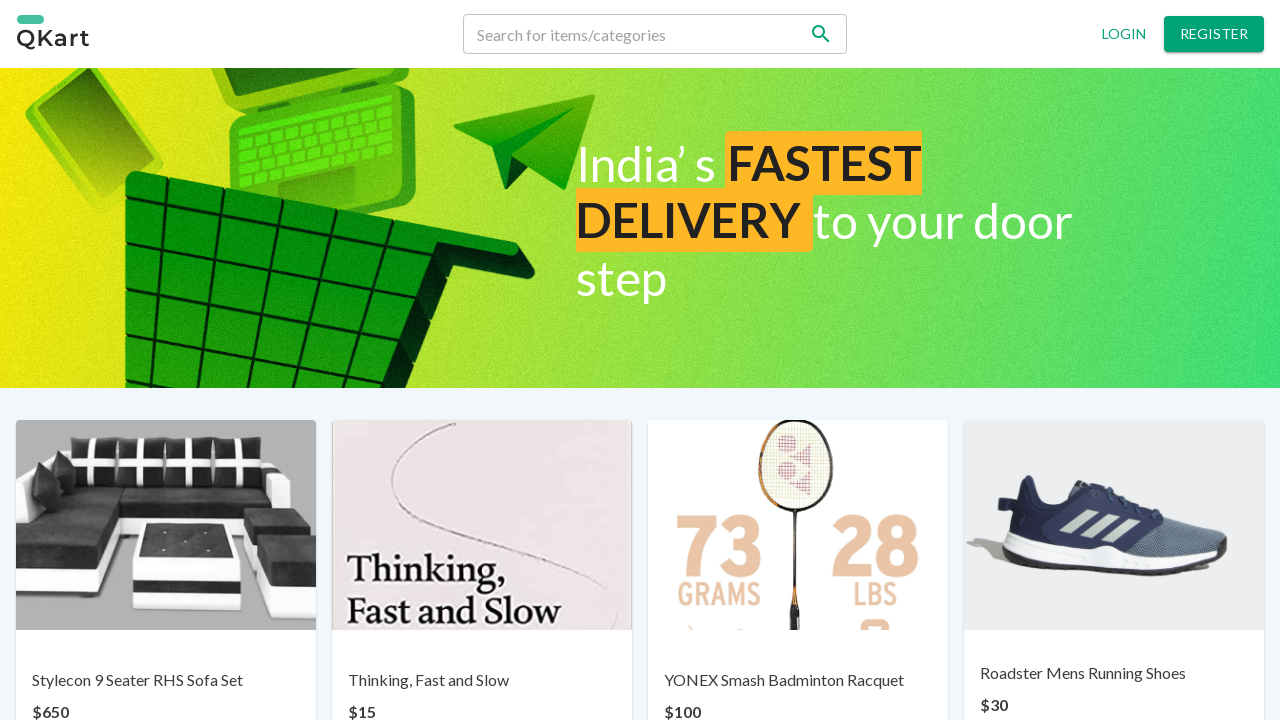

Retrieved all product names from the page
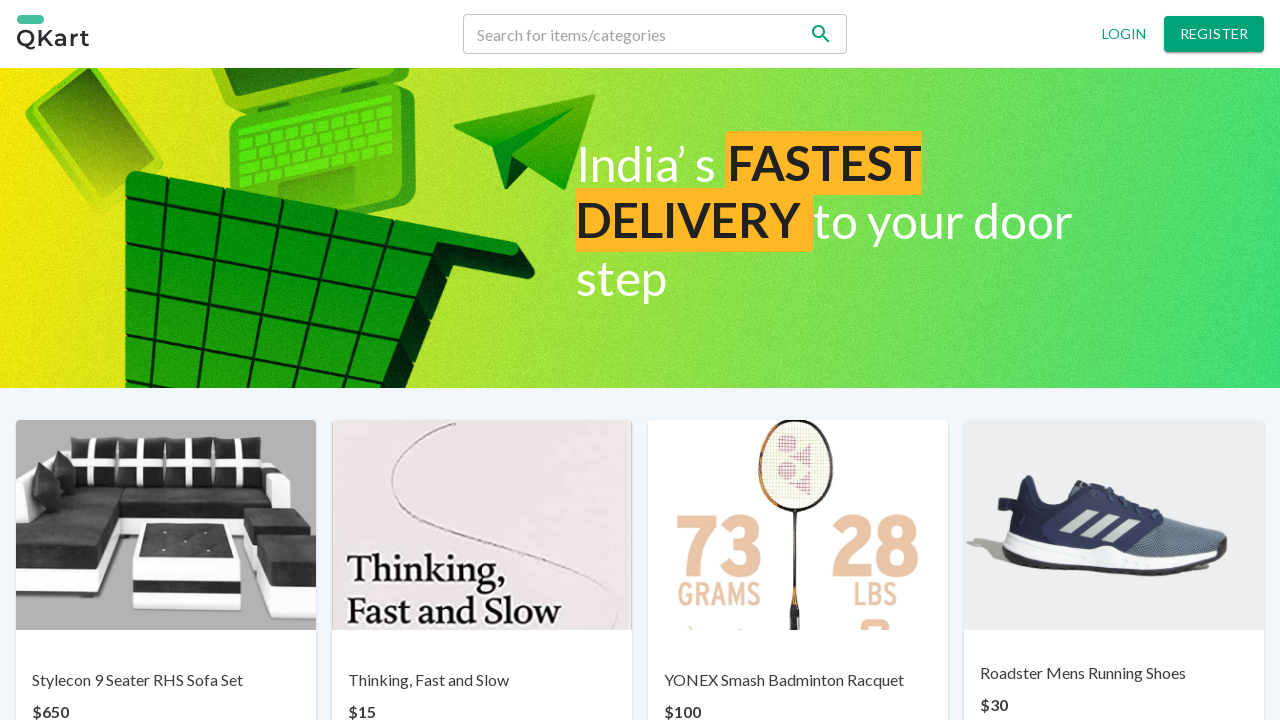

Retrieved all 'Add to cart' buttons
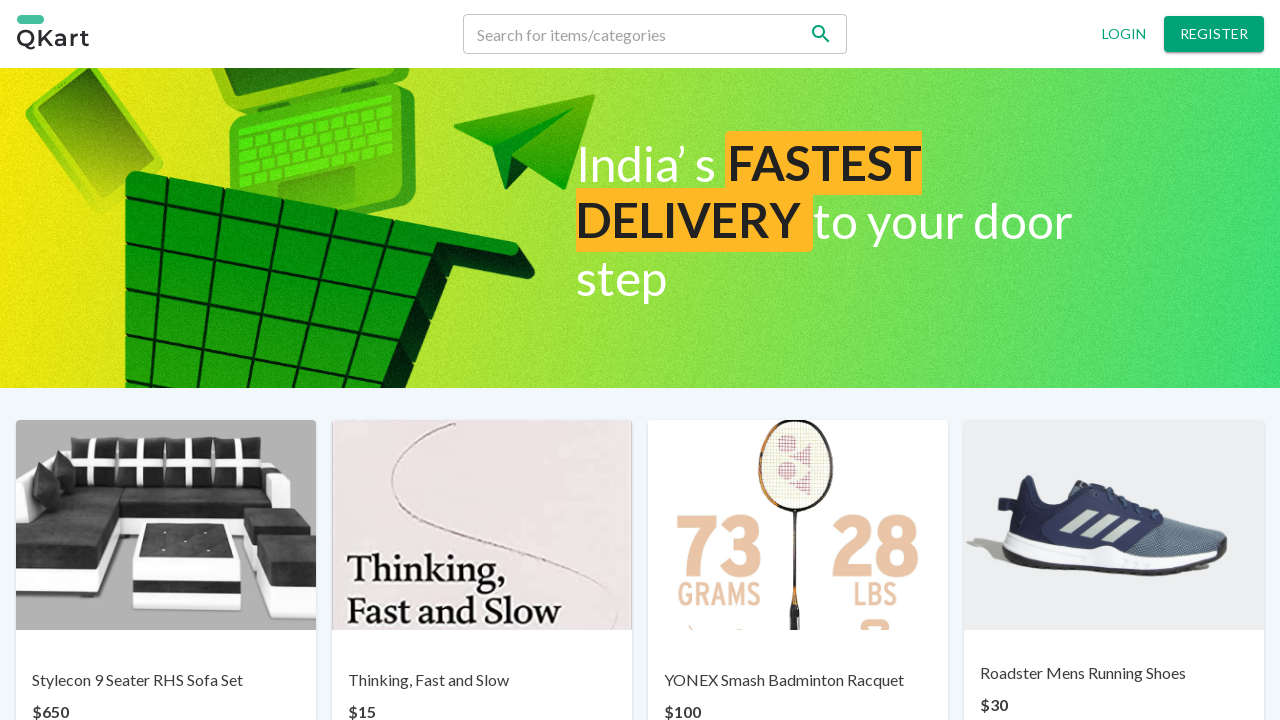

Clicked 'Add to cart' button for product: YONEX Smash Badminton Racquet at (798, 360) on button:has-text('Add to cart') >> nth=2
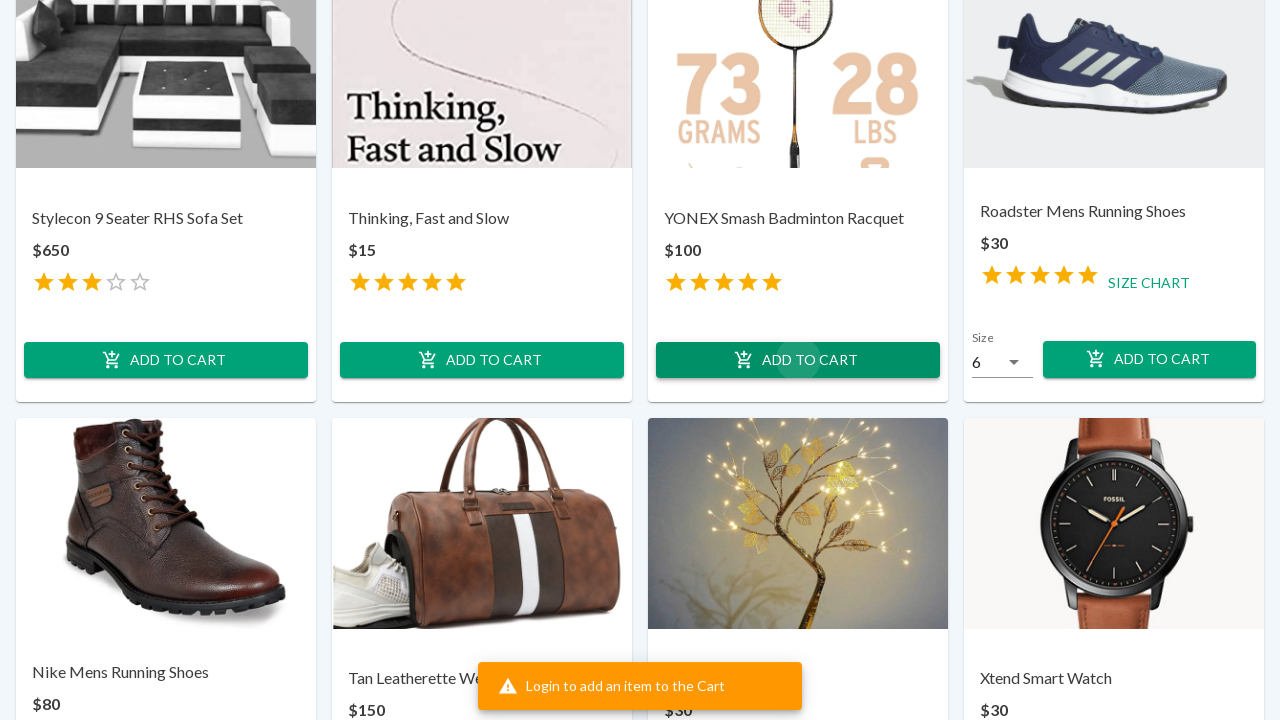

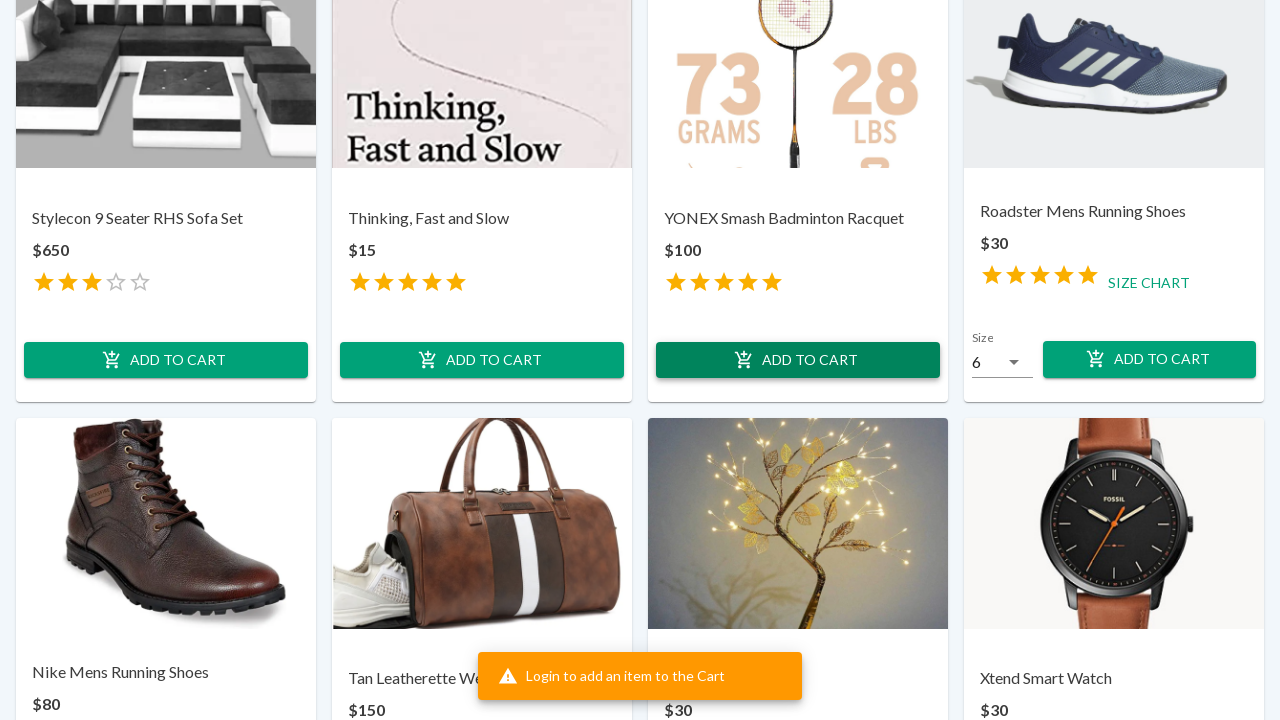